Navigates to a demo page and clicks a "start" button to demonstrate implicit wait functionality

Starting URL: https://syntaxprojects.com/index.php

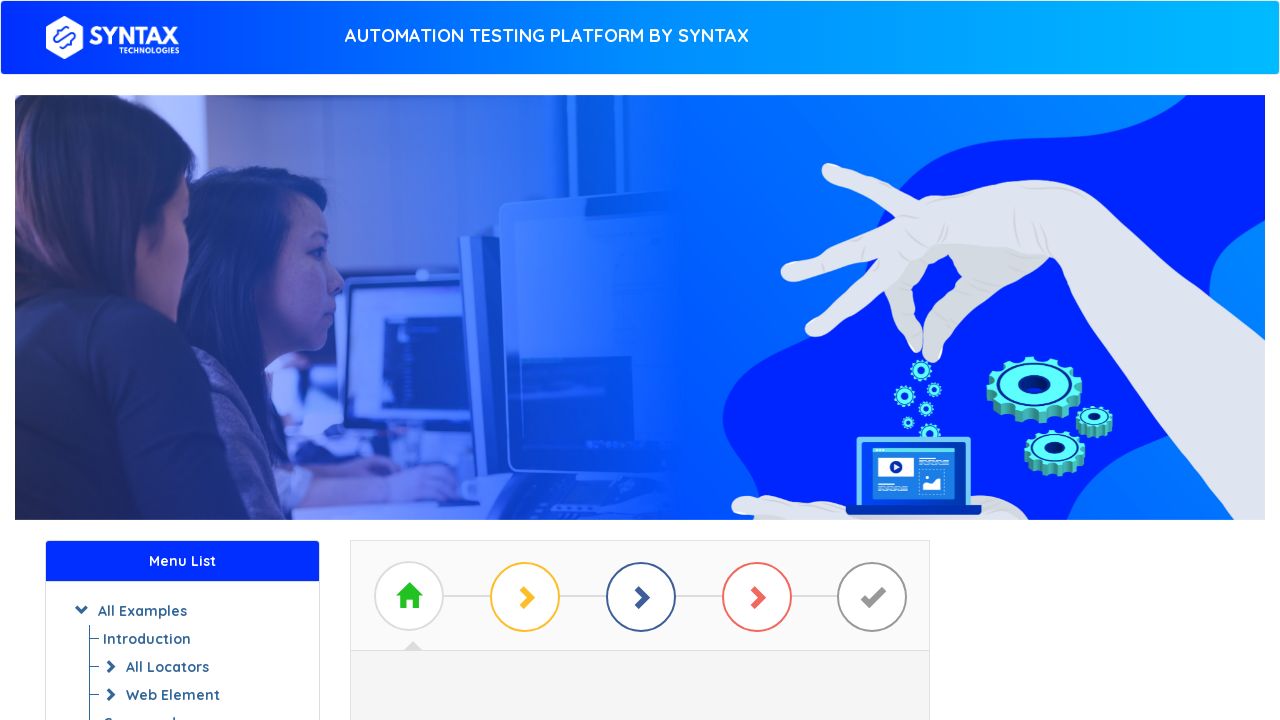

Navigated to demo page at https://syntaxprojects.com/index.php
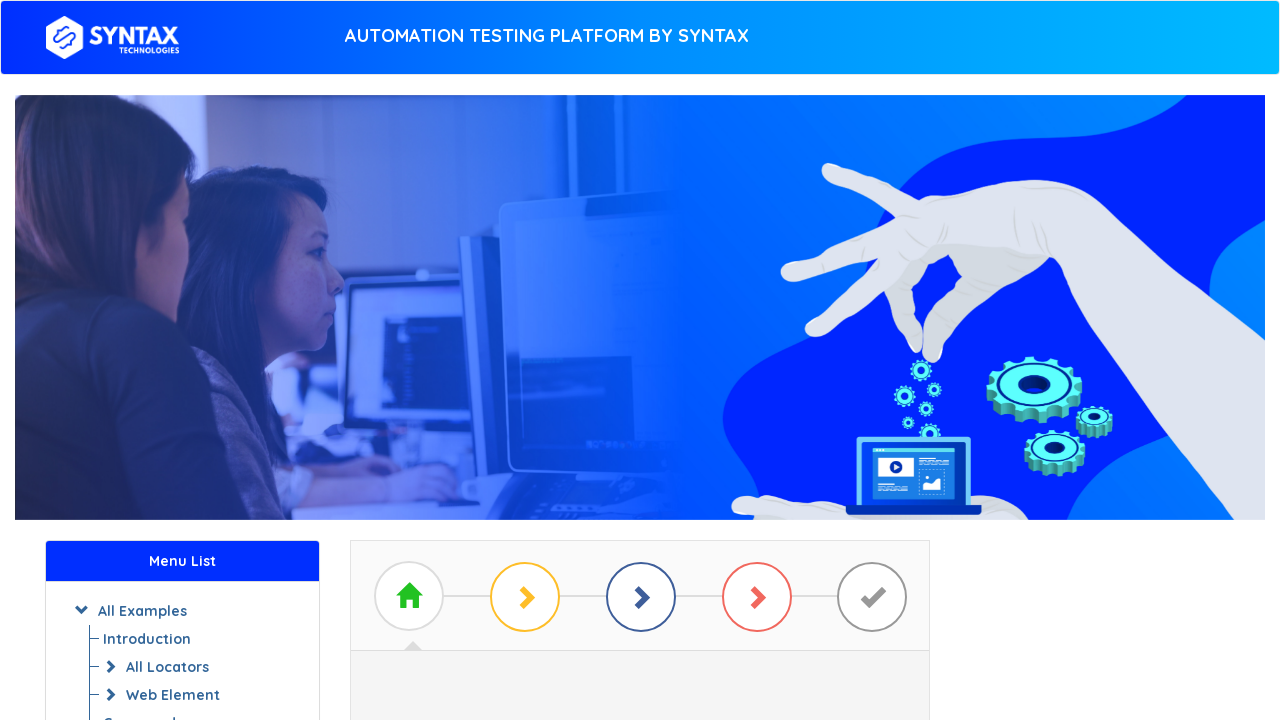

Clicked start button to demonstrate implicit wait functionality at (640, 372) on #btn_basic_example
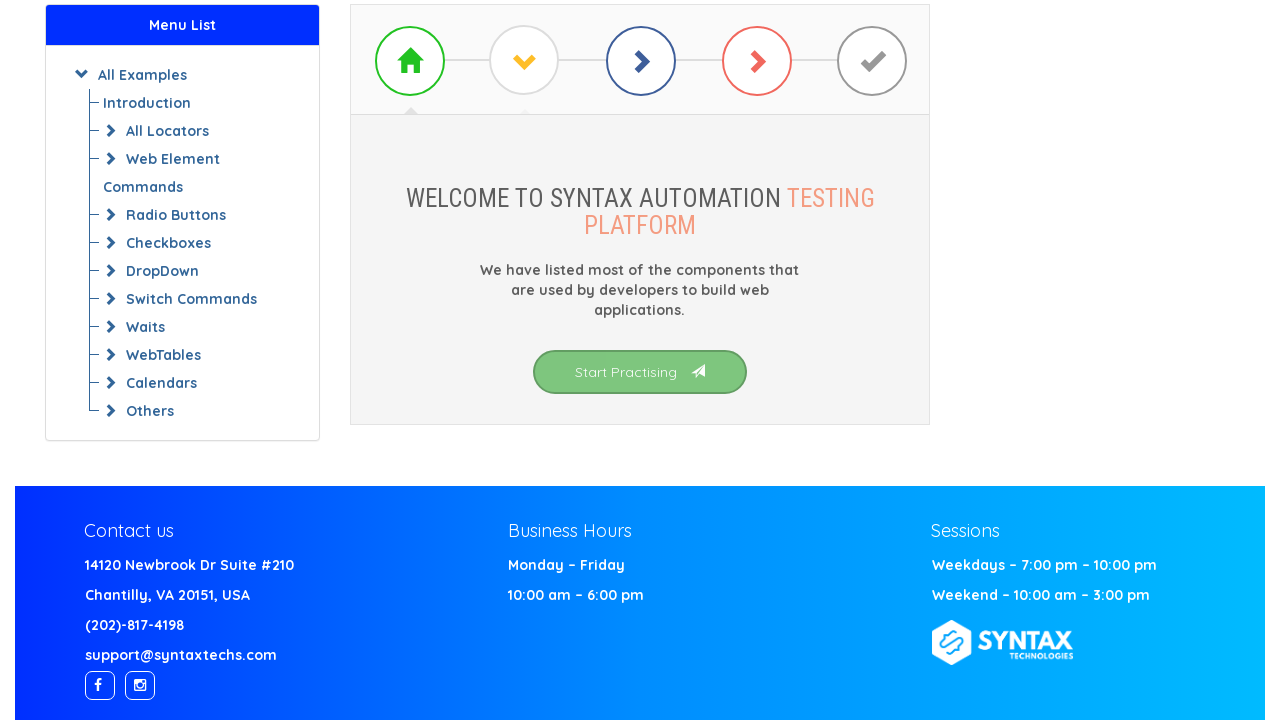

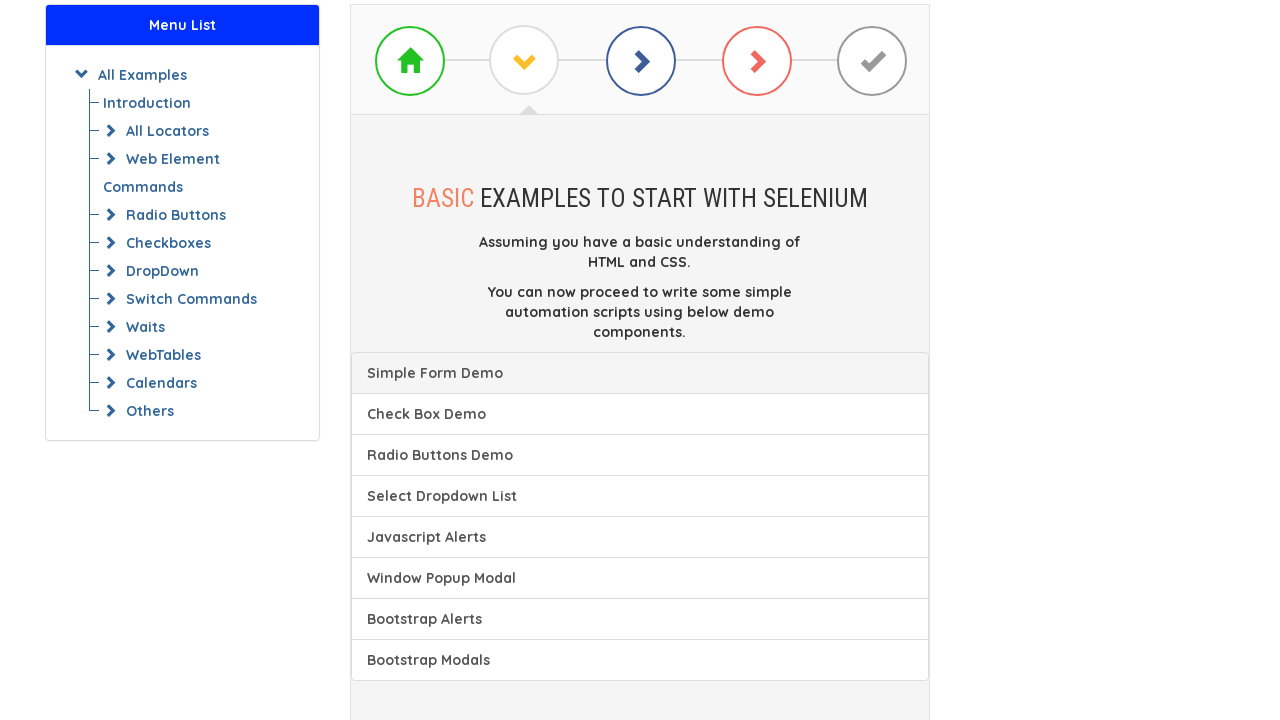